Navigates to Nokia Lumia 1520 product page and verifies the price is displayed

Starting URL: https://www.demoblaze.com/

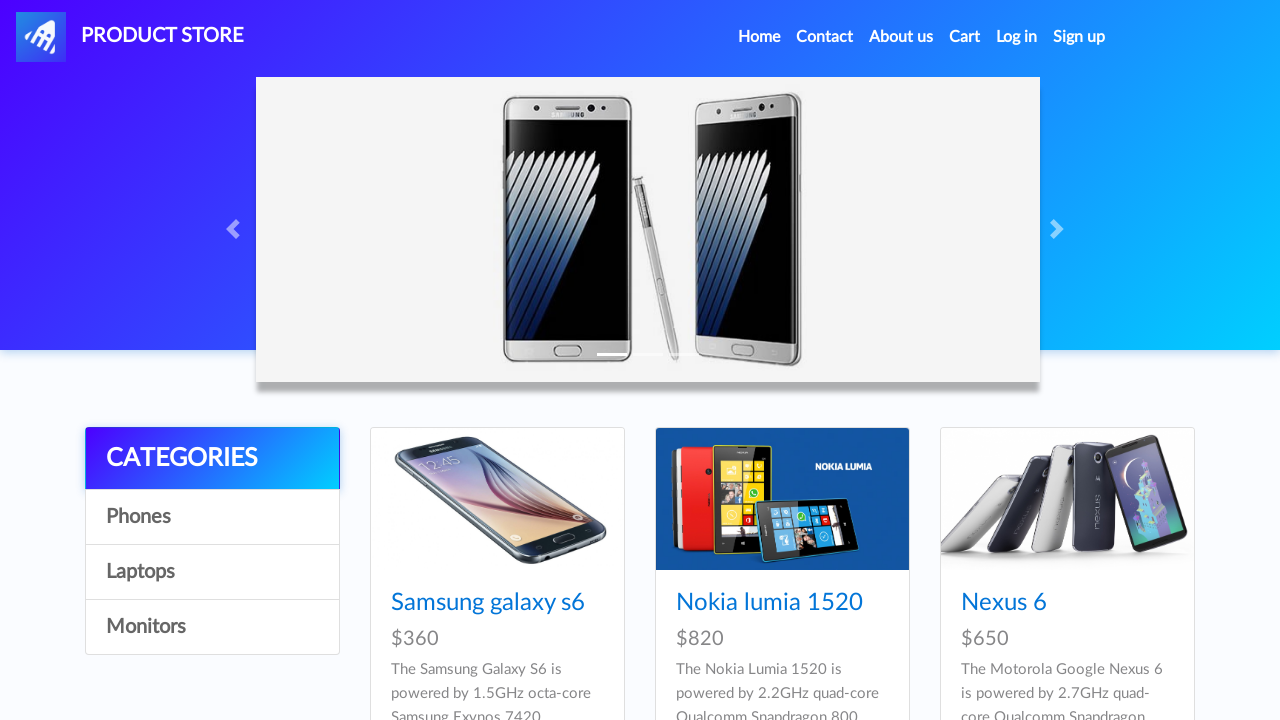

Waited for page to load (networkidle state)
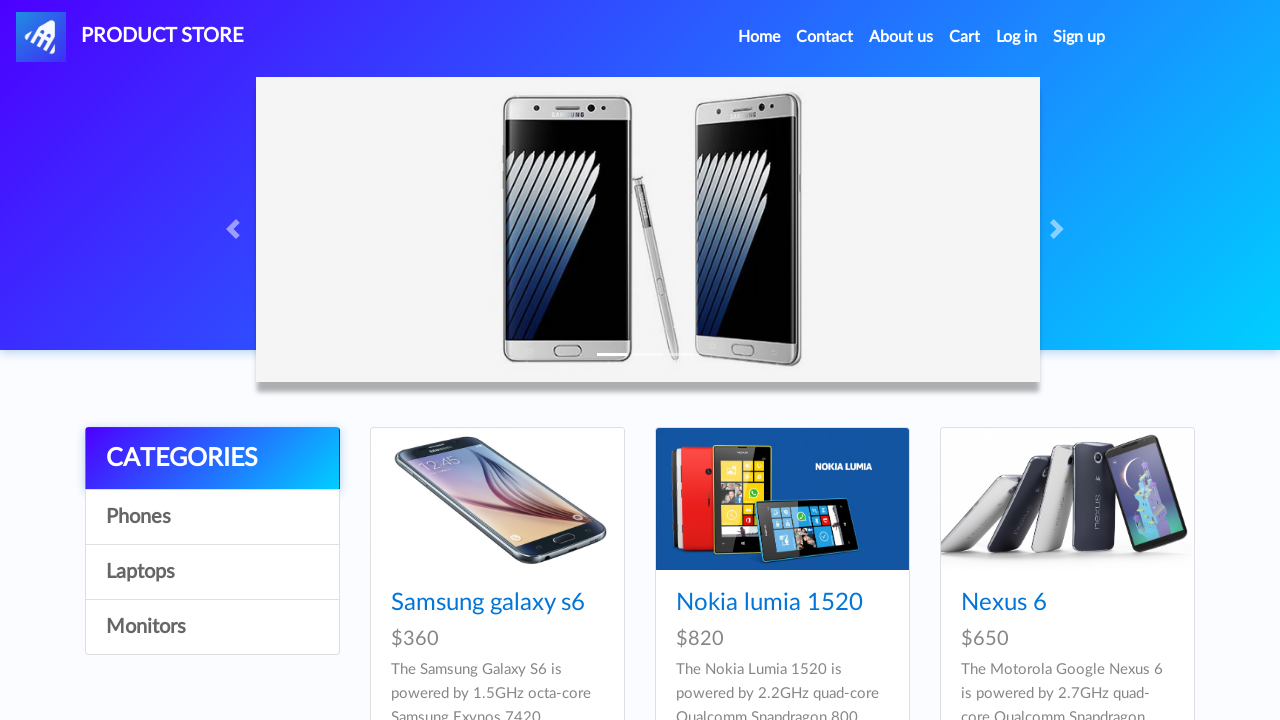

Clicked on Nokia Lumia 1520 product link at (782, 499) on div a[href='prod.html?idp_=2']
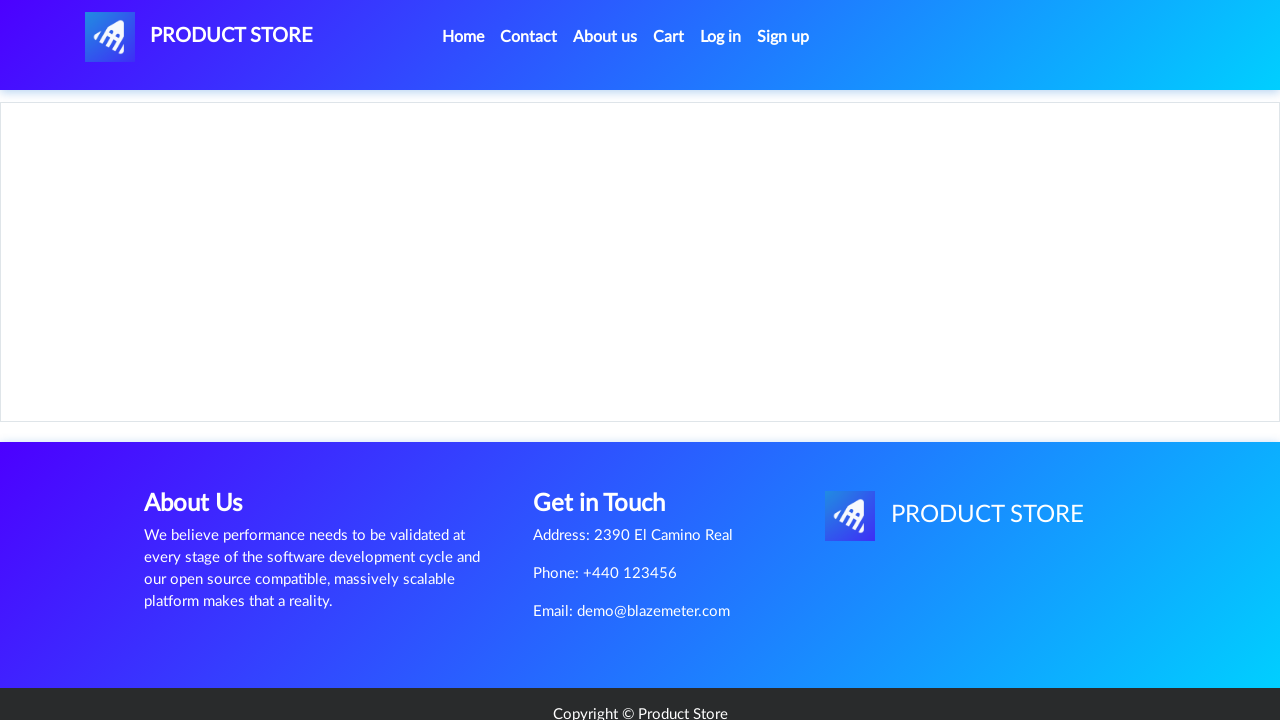

Verified price $820 is displayed on Nokia Lumia 1520 product page
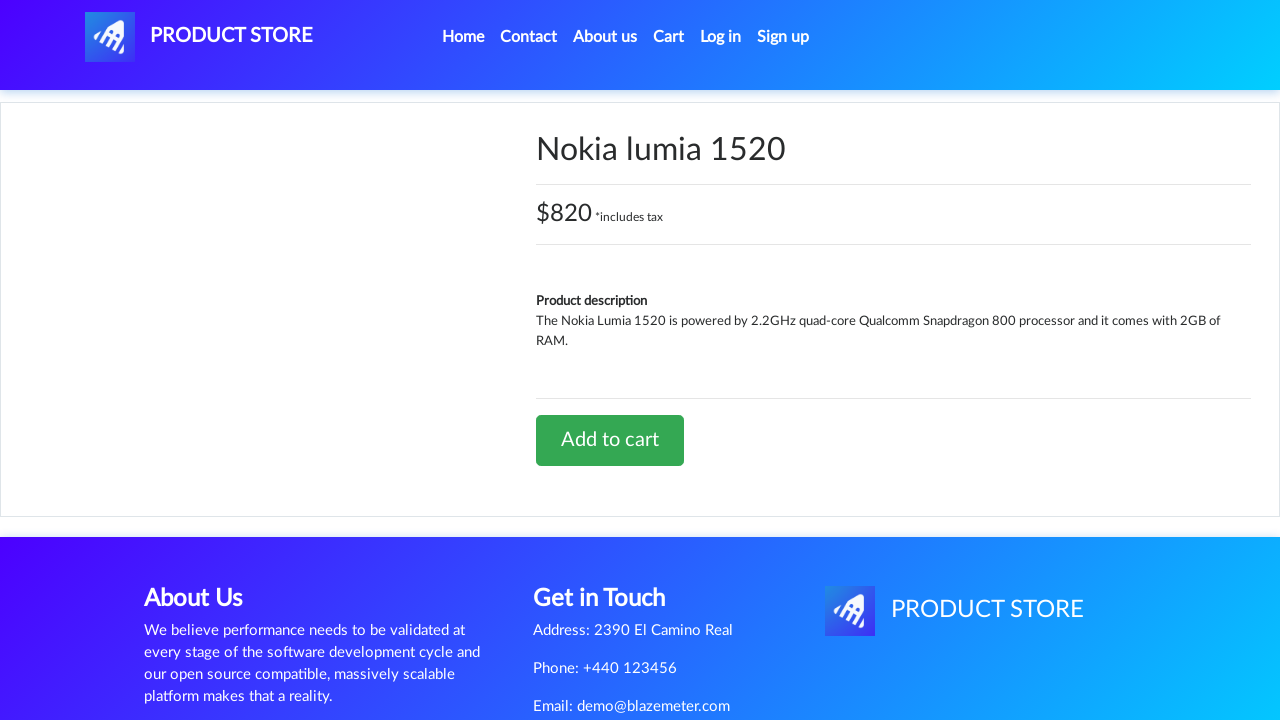

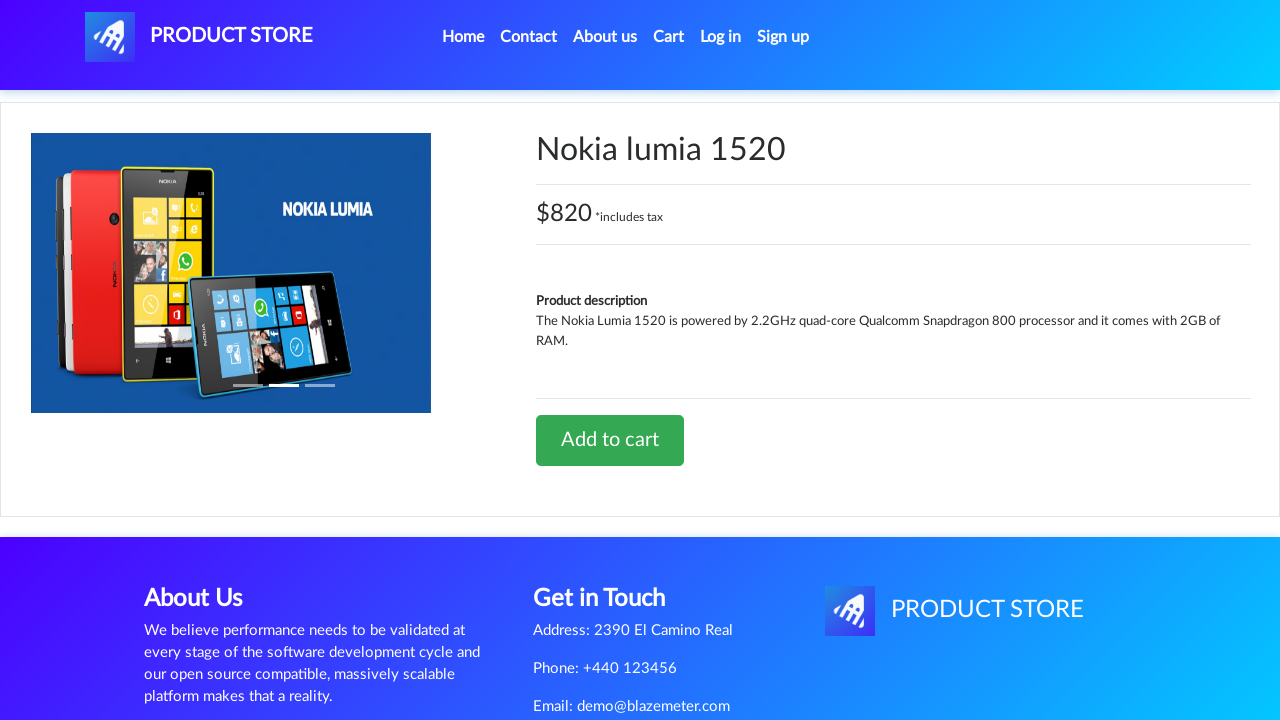